Navigates to Checkboxes page and verifies the second checkbox is checked

Starting URL: https://the-internet.herokuapp.com

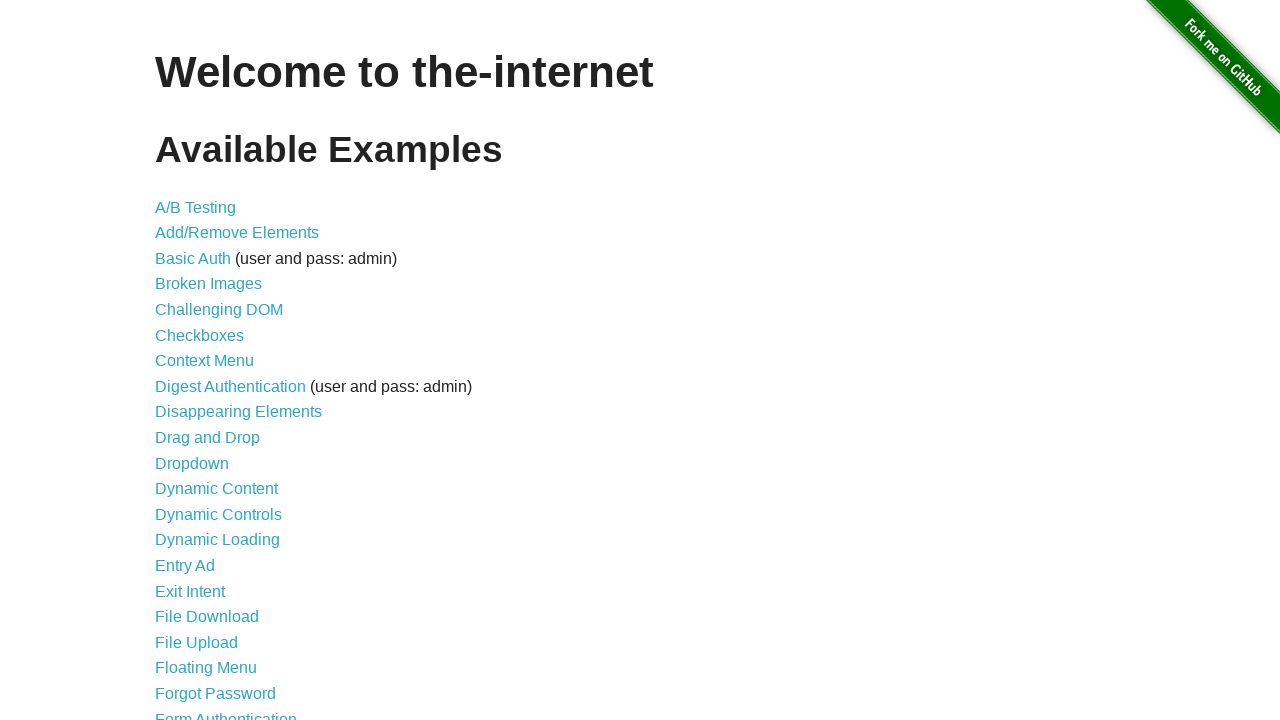

Clicked on Checkboxes link at (200, 335) on text=Checkboxes
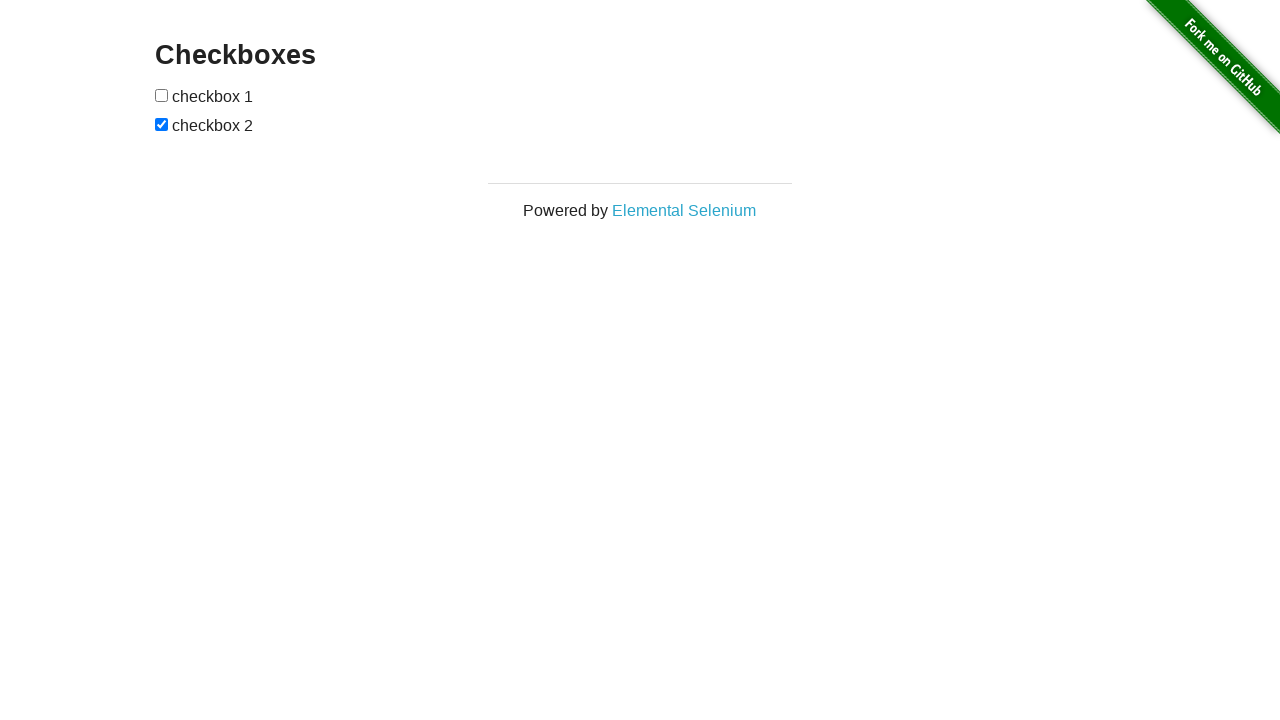

Navigated to Checkboxes page
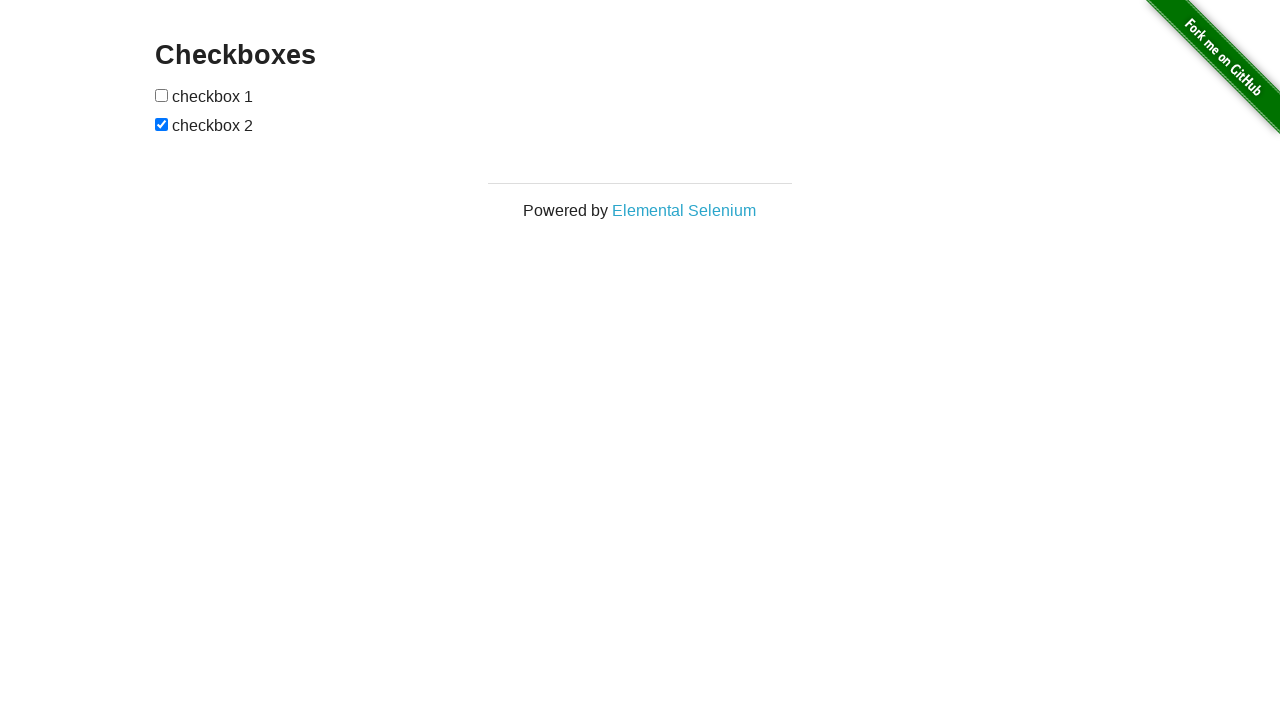

Second checkbox element is visible
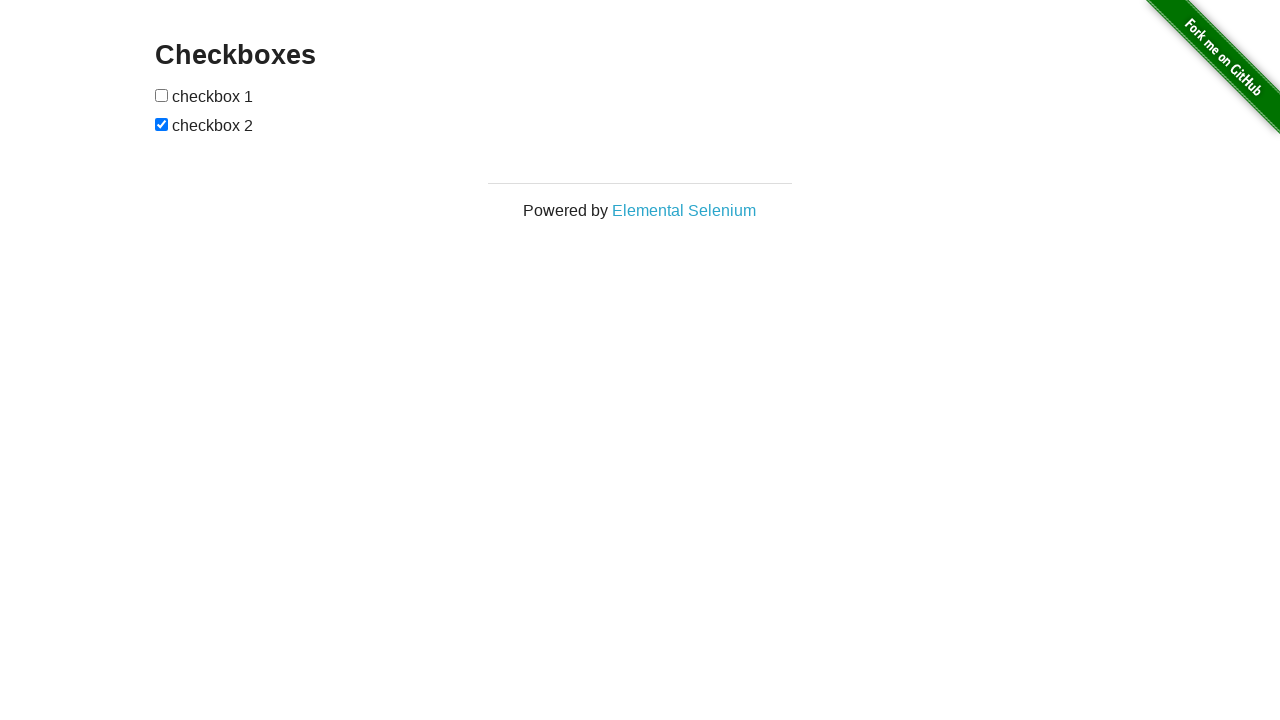

Verified that the second checkbox is checked
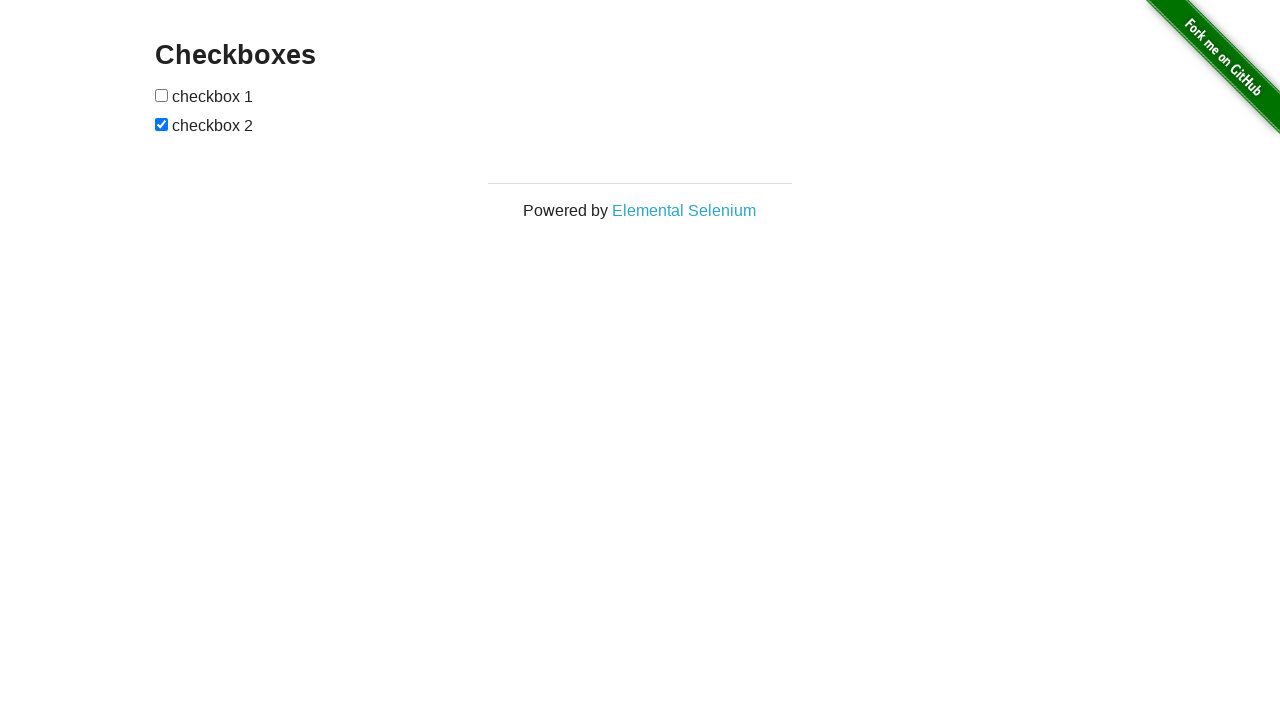

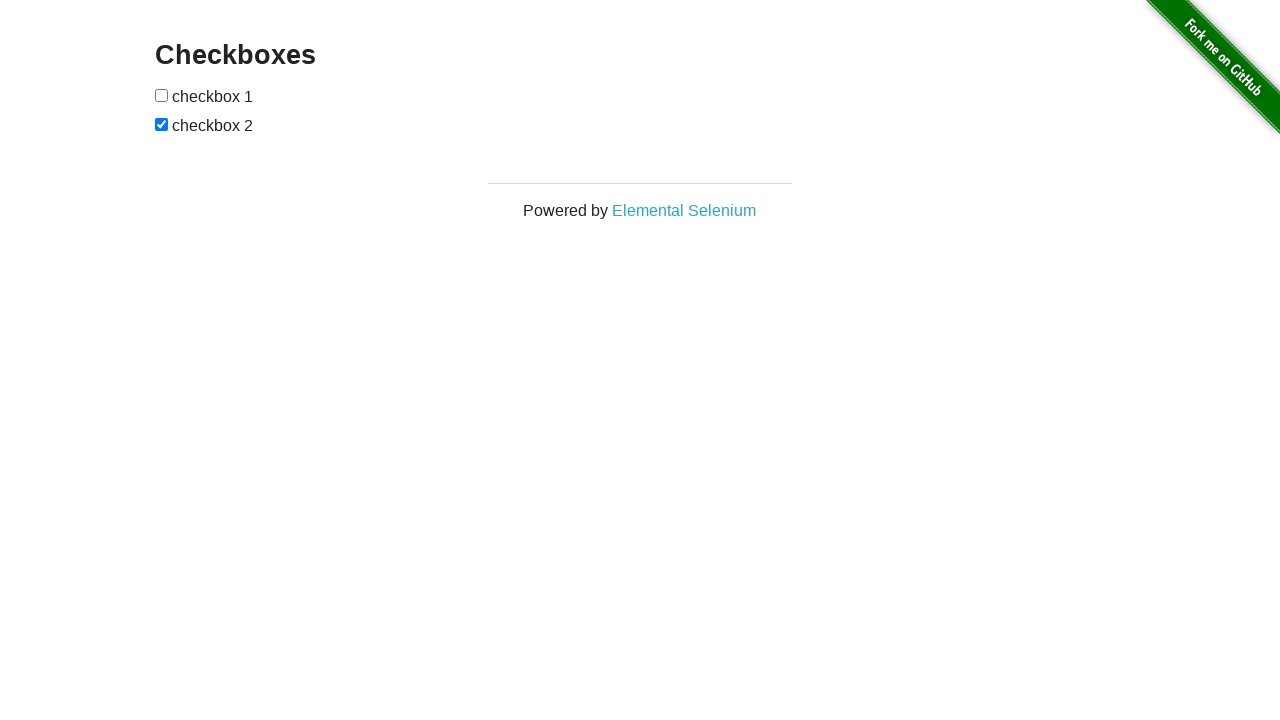